Tests file upload functionality on ilovepdf.com by uploading a PDF file to the PDF to Word converter without triggering a file dialog popup

Starting URL: https://www.ilovepdf.com/pdf_to_word

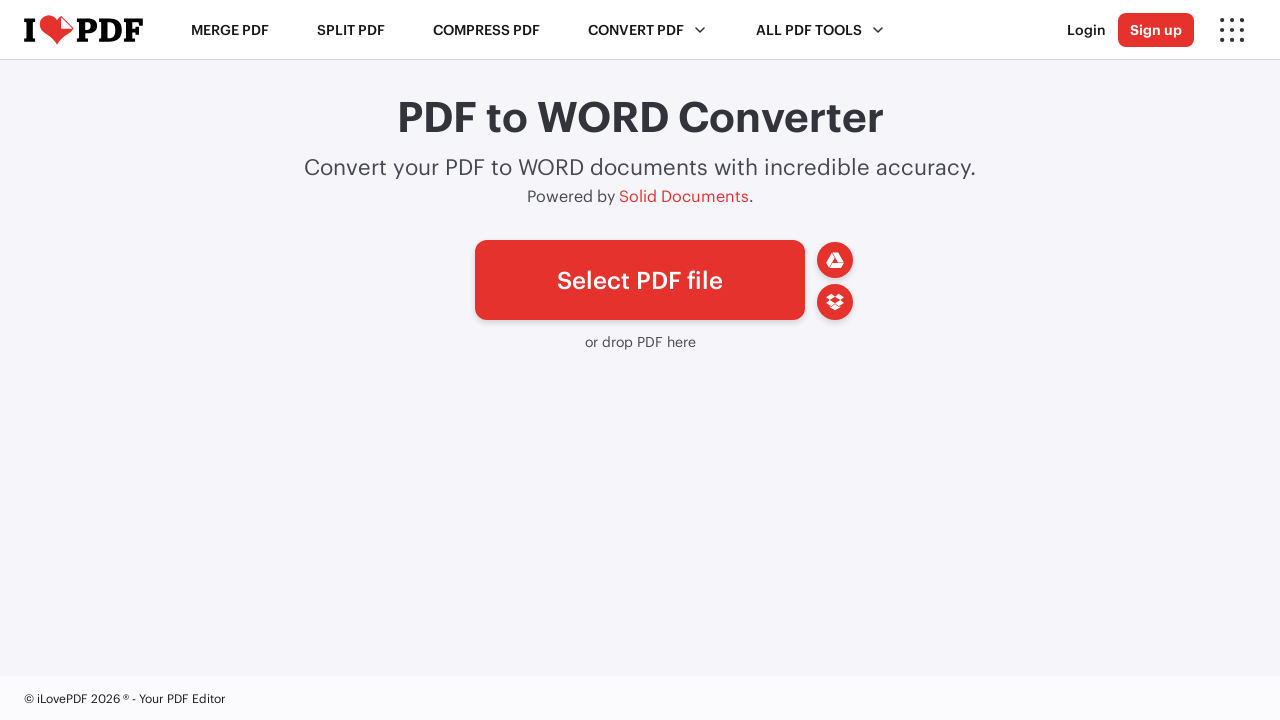

Created test PDF file at /tmp/test_document.pdf
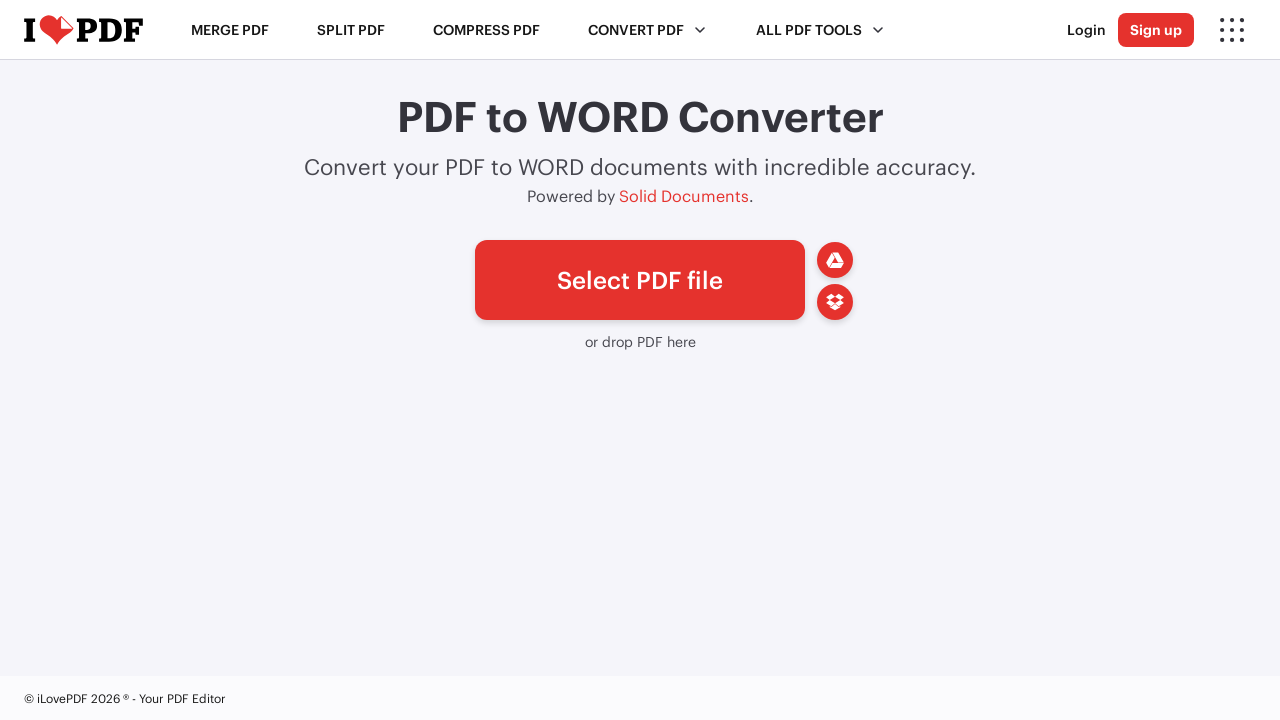

Uploaded PDF file to file input without triggering file dialog
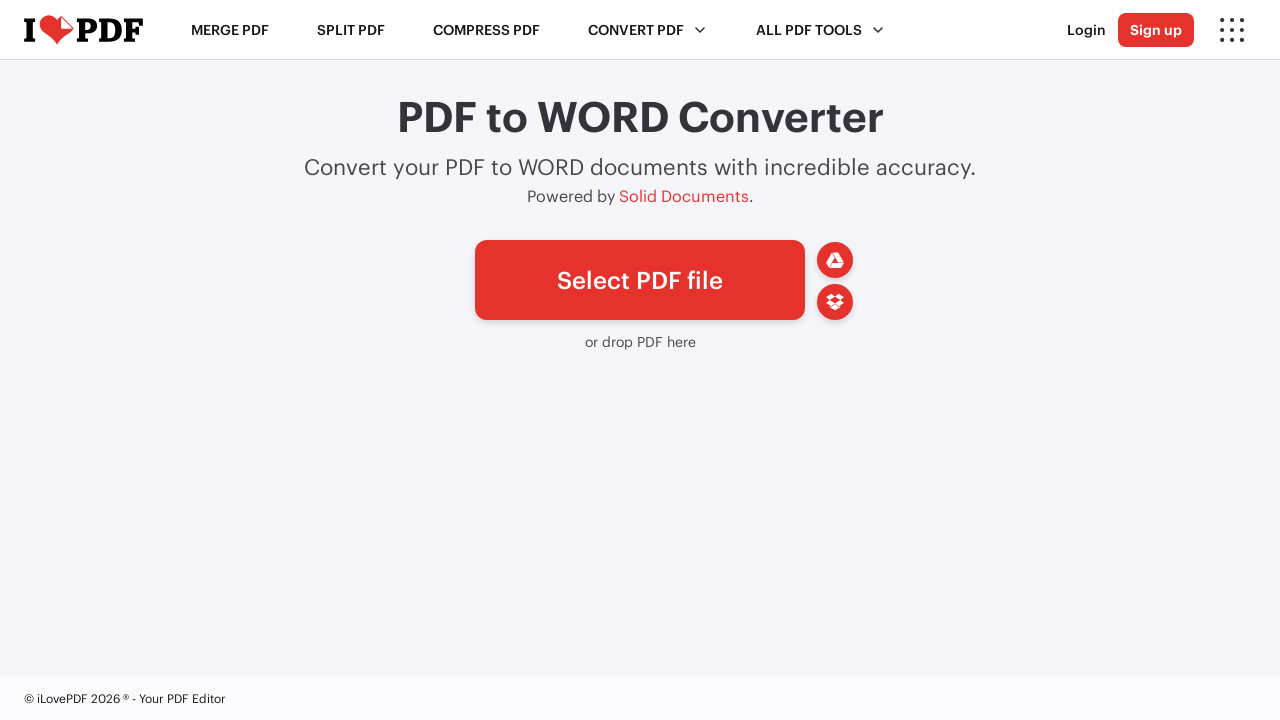

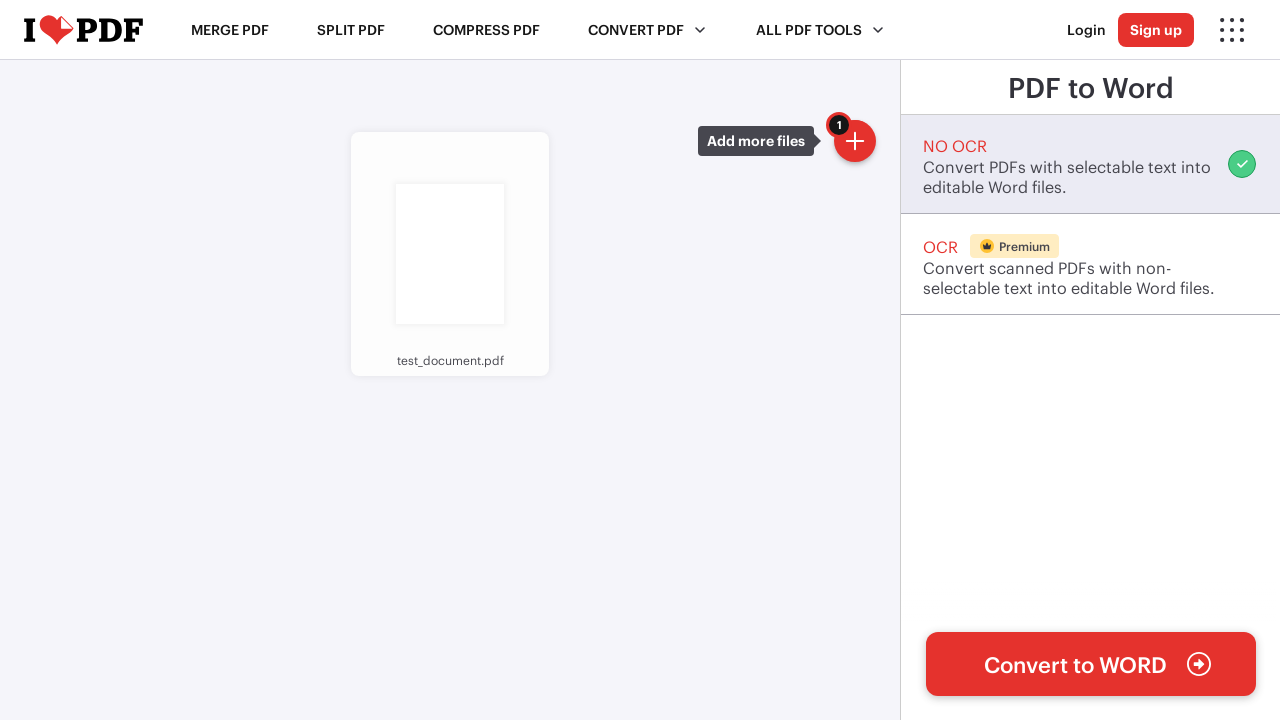